Tests dropdown select functionality by reading two numbers from the page, calculating their sum, selecting that value from a dropdown, and submitting.

Starting URL: http://suninjuly.github.io/selects2.html

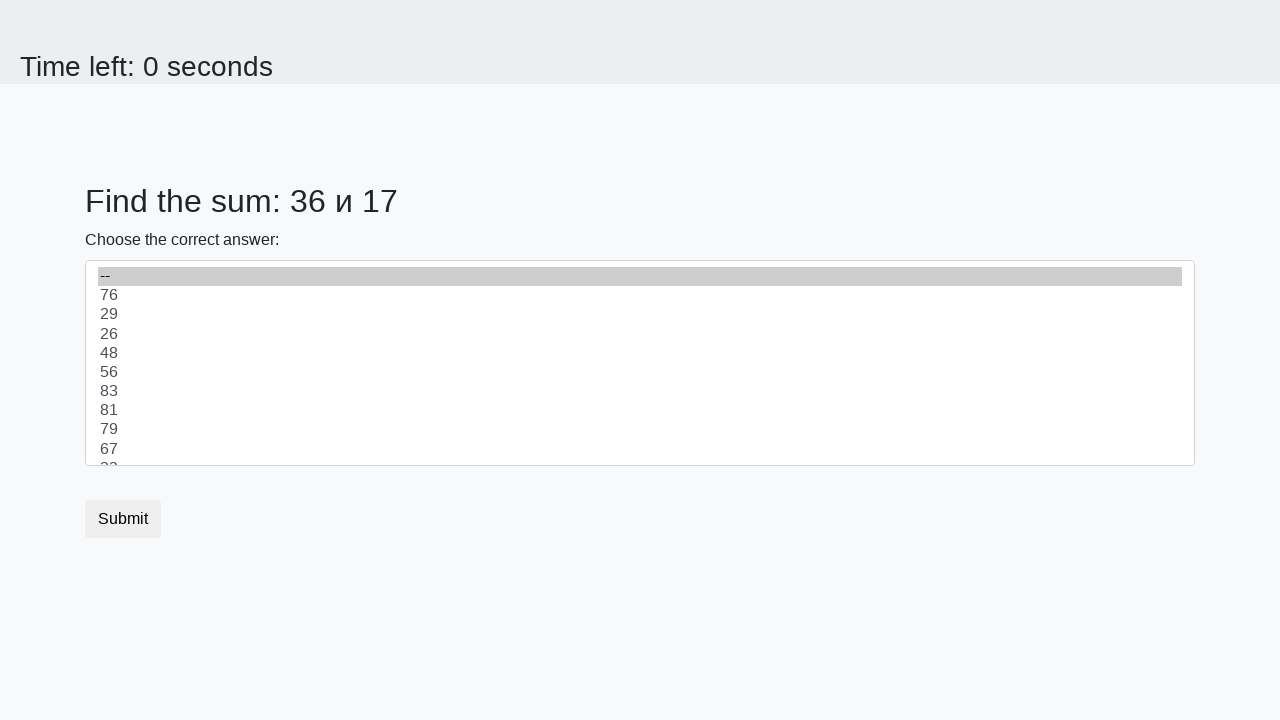

Read first number from heading
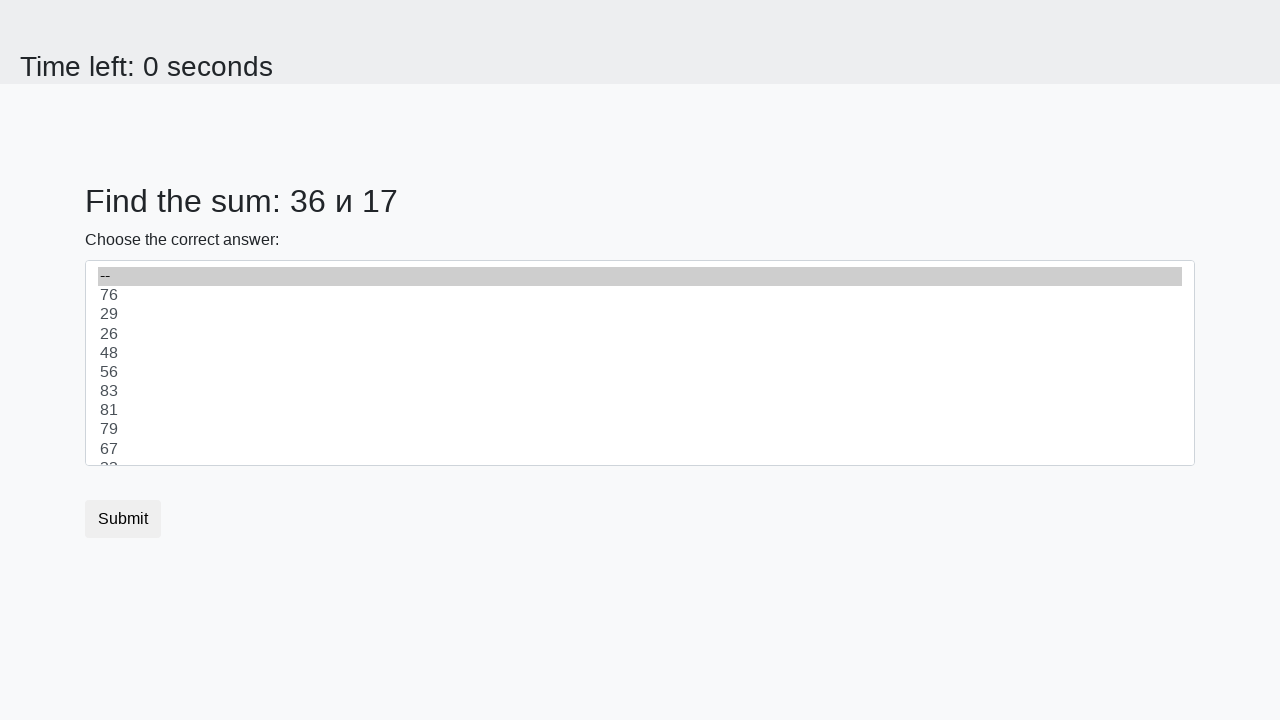

Read second number from heading
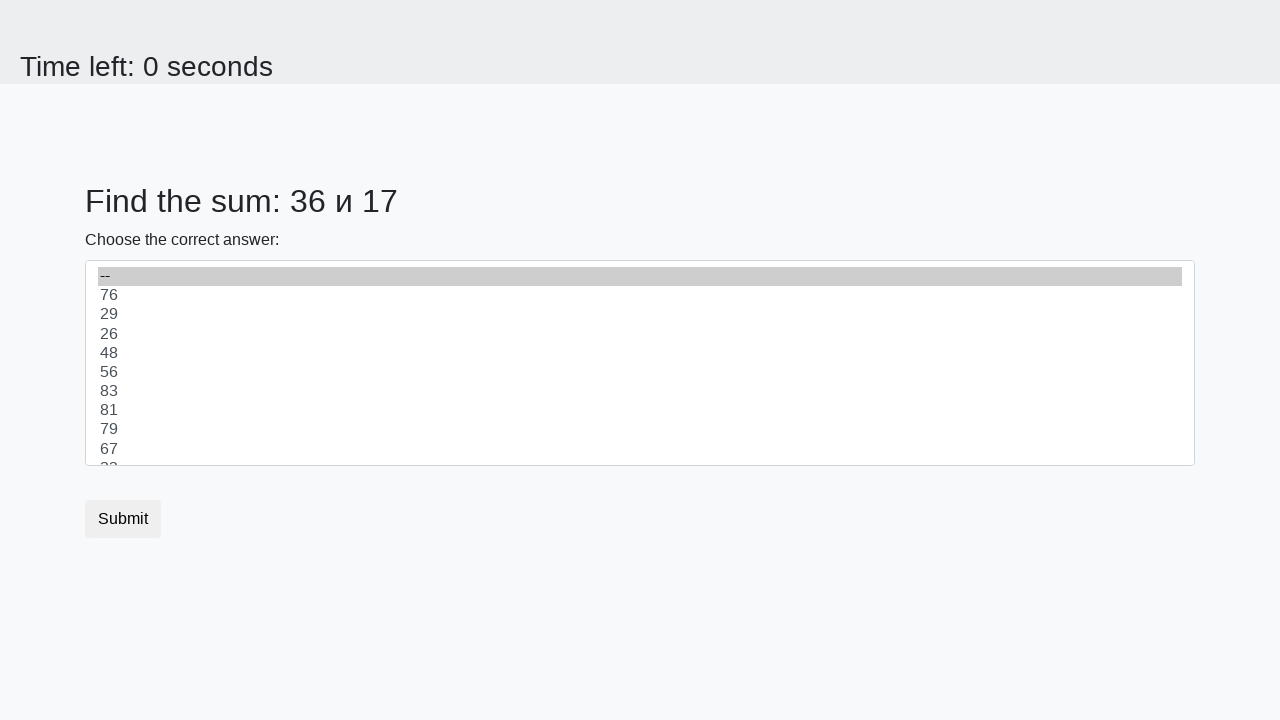

Calculated sum: 36 + 17 = 53
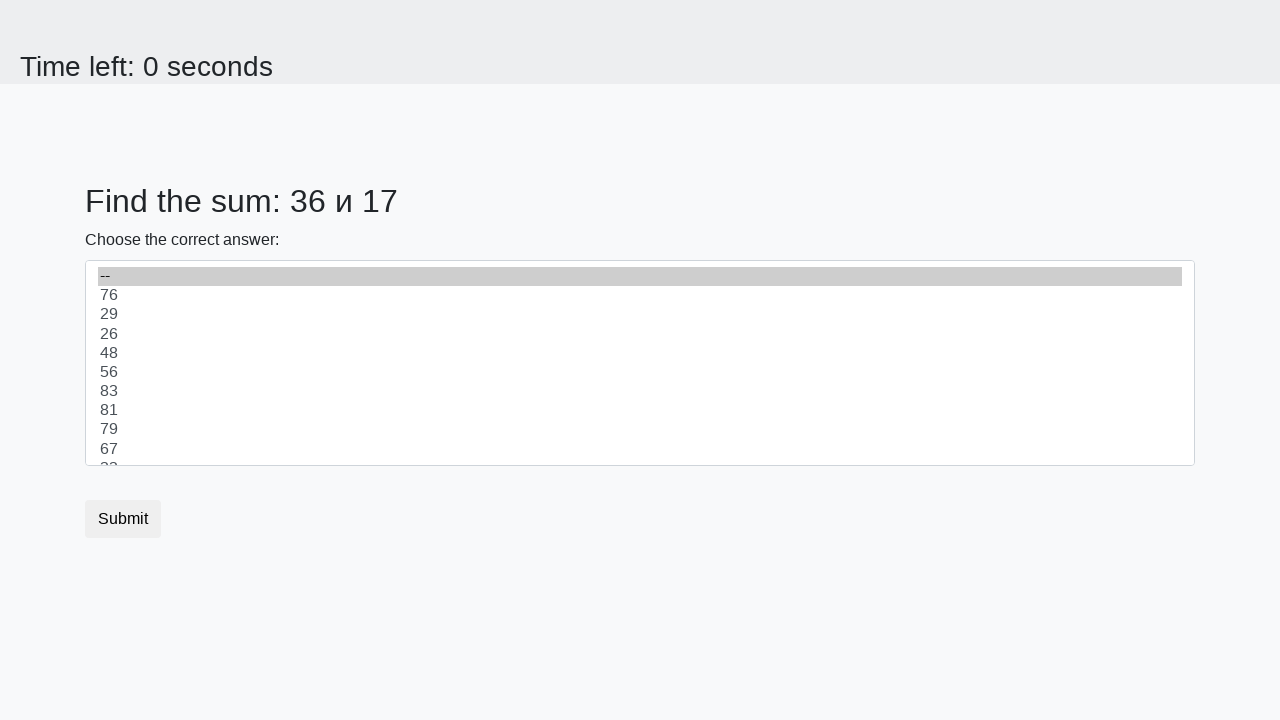

Selected dropdown option with value 53 on select
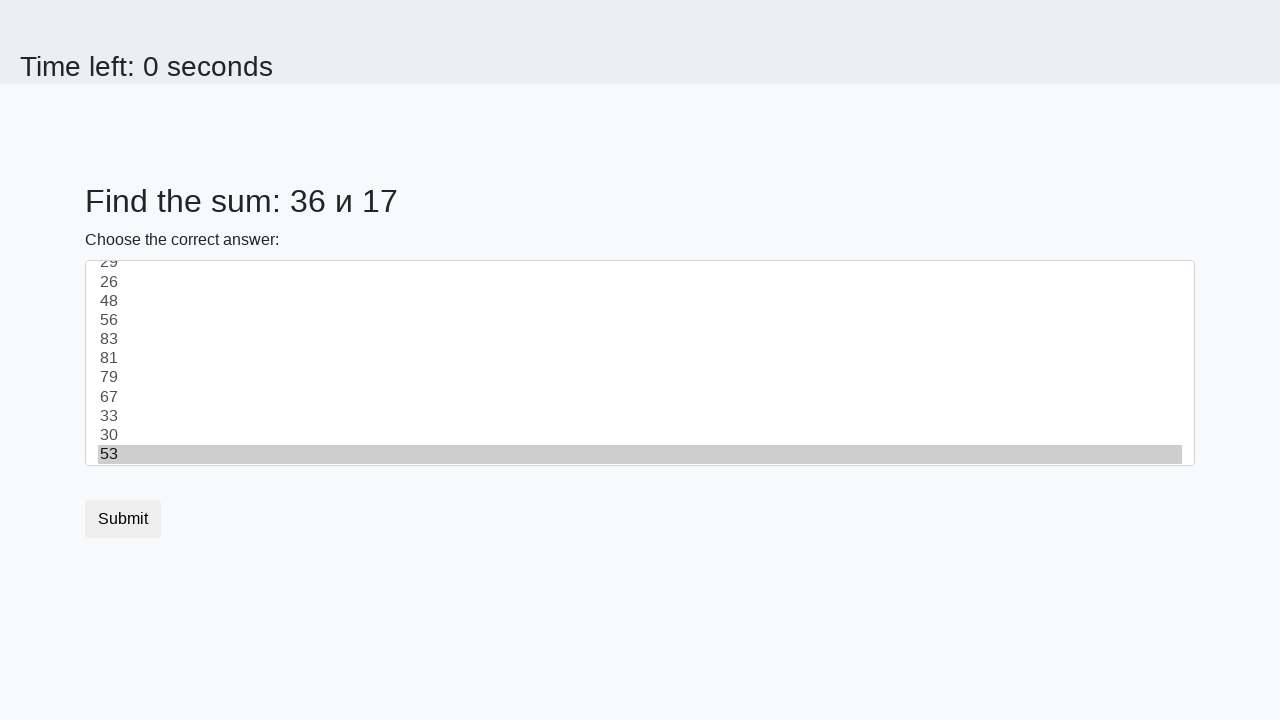

Clicked submit button at (123, 519) on .btn
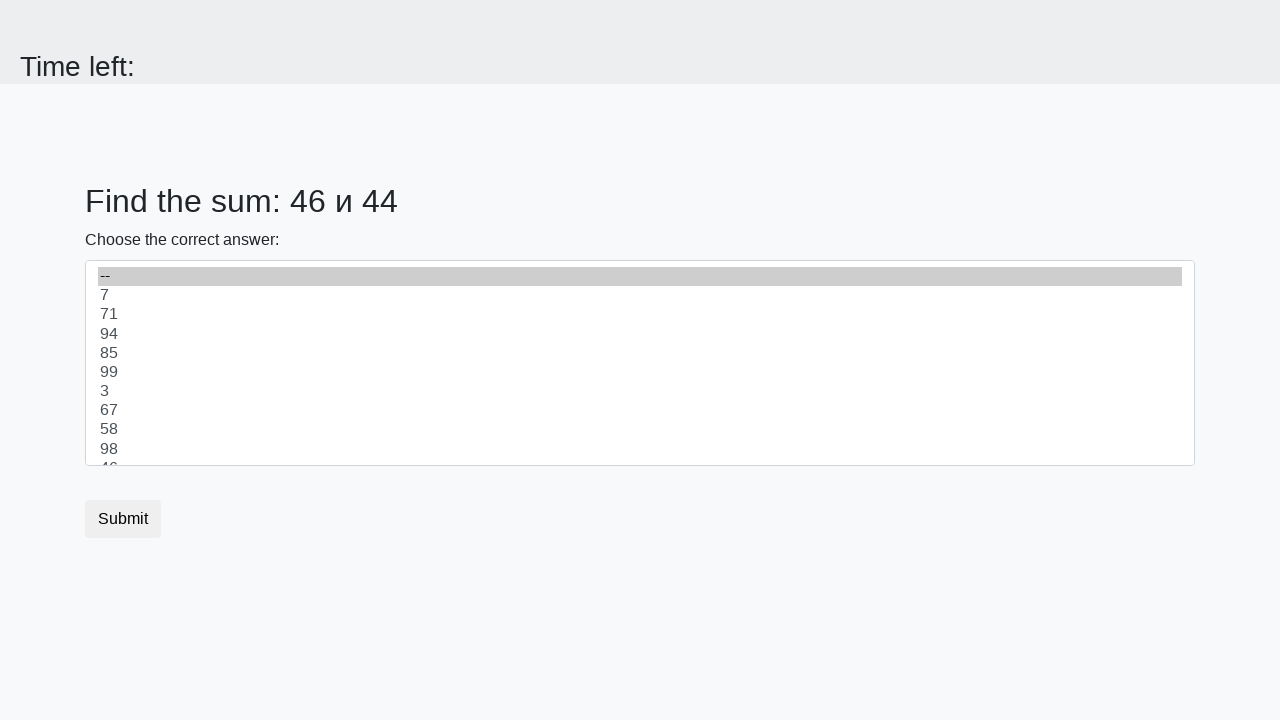

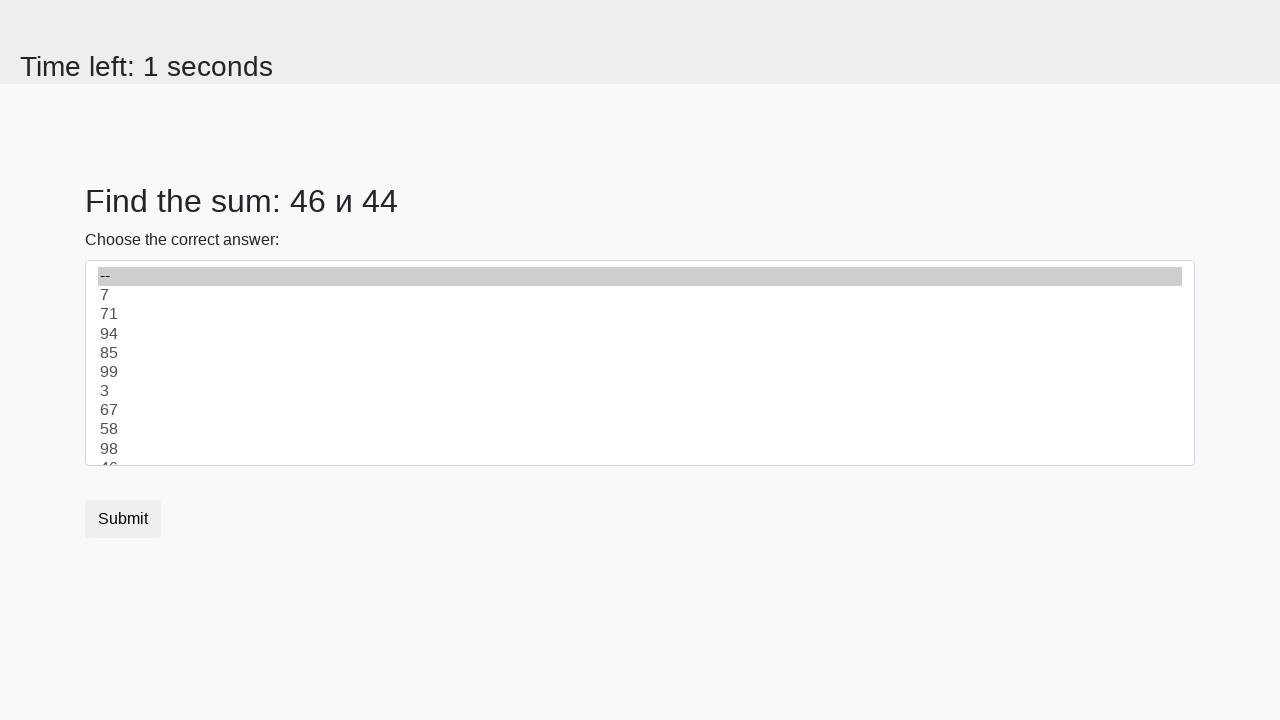